Tests date and time picker by selecting March 2028 from dropdowns, choosing day 15, and selecting 21:00 time

Starting URL: https://demoqa.com/date-picker

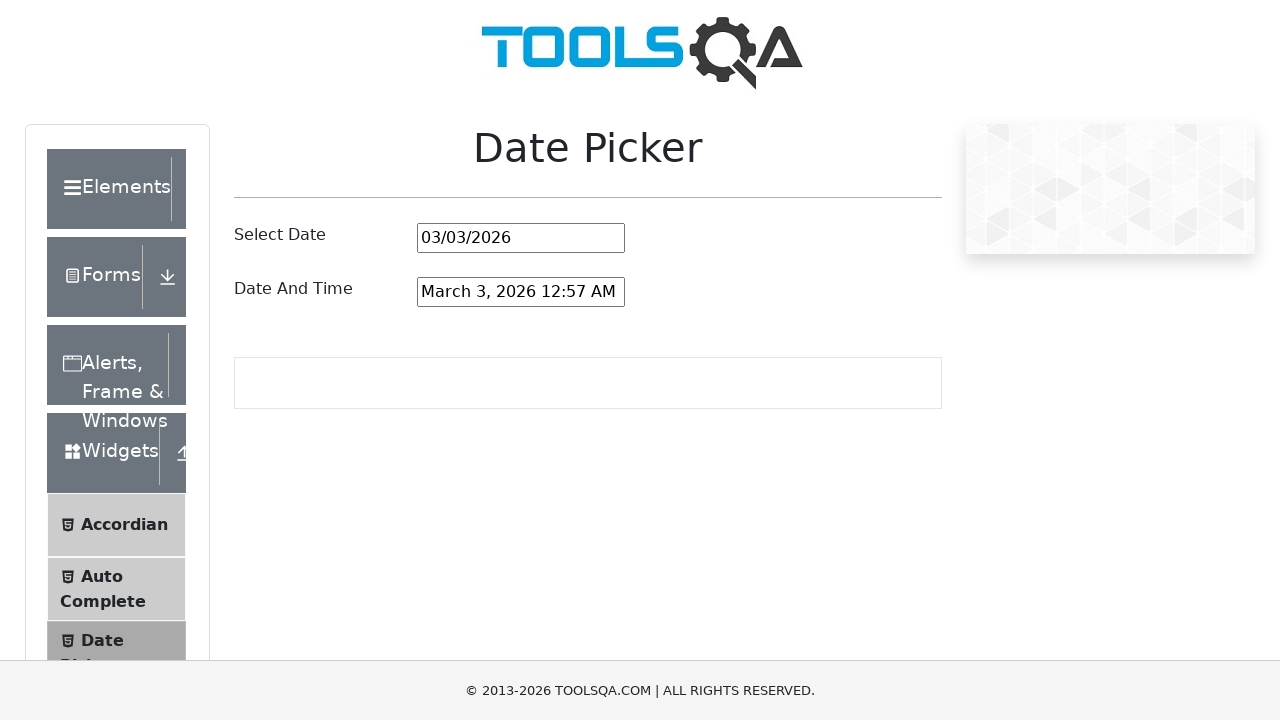

Clicked the date and time picker input field at (521, 292) on #dateAndTimePickerInput
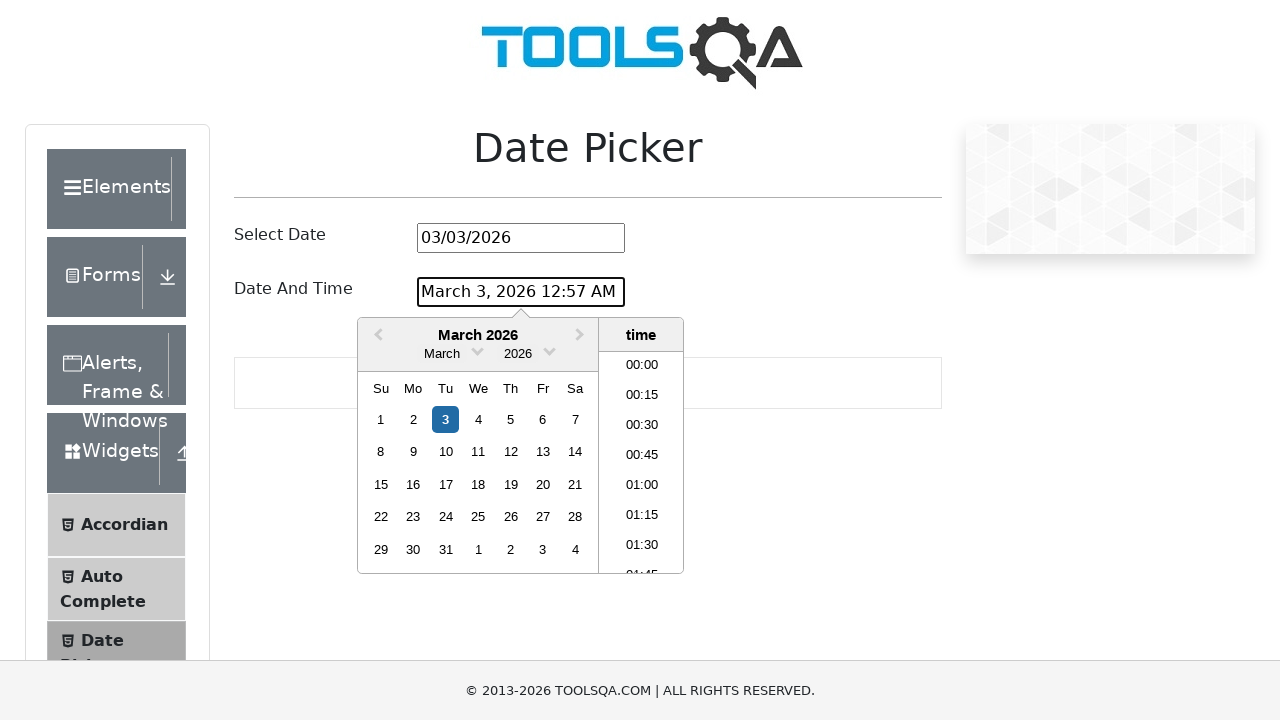

Clicked month dropdown arrow to open month selection at (478, 350) on .react-datepicker__month-read-view--down-arrow
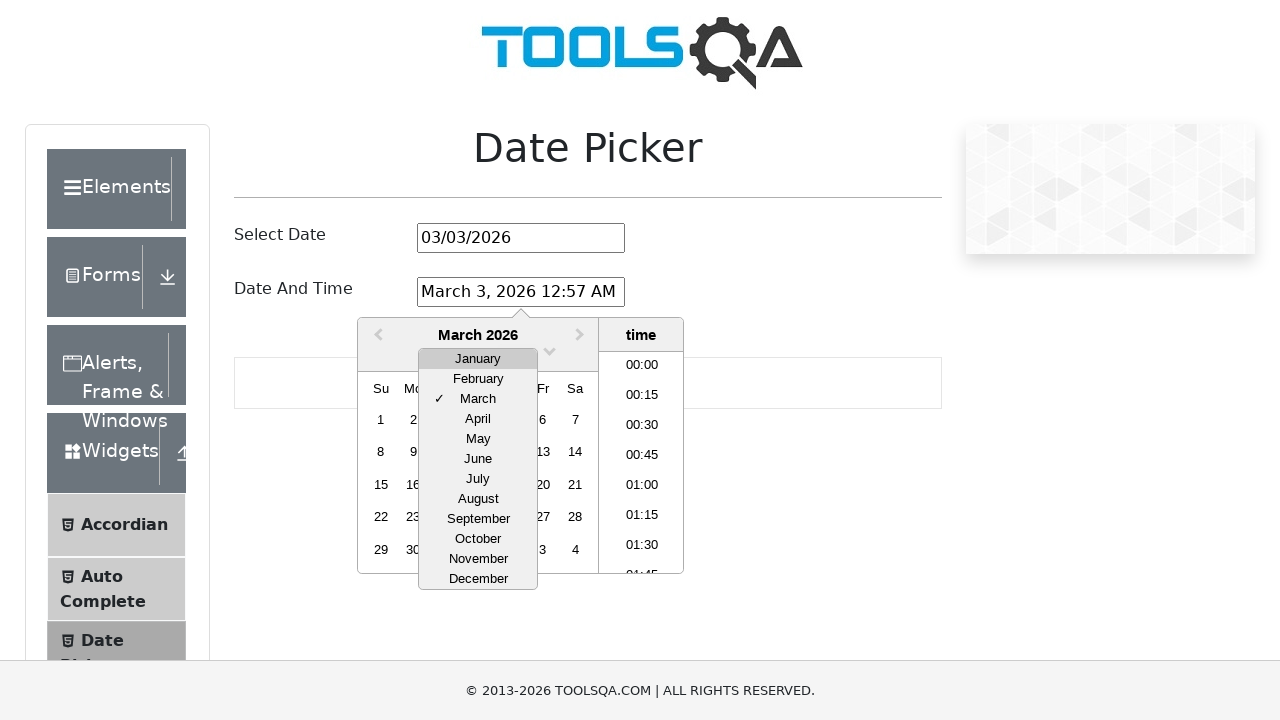

Selected March from month dropdown at (478, 399) on div.react-datepicker__month-option:has-text('March')
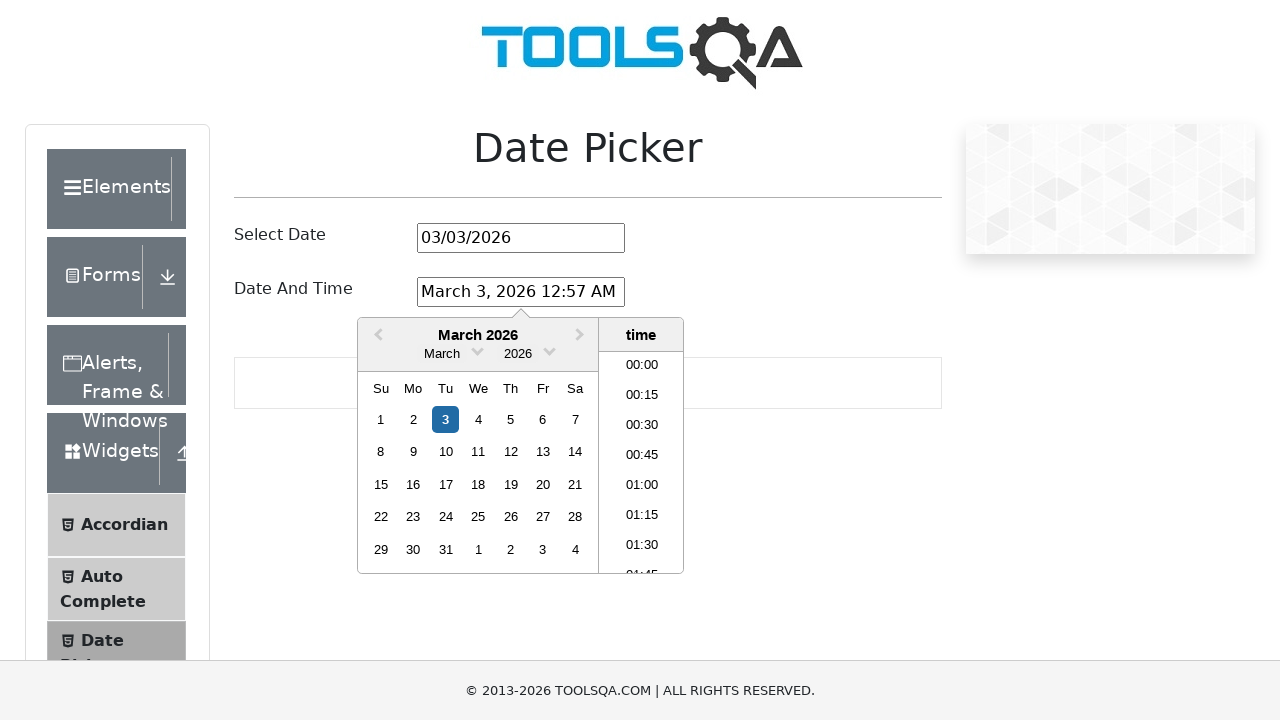

Clicked year dropdown arrow to open year selection at (550, 350) on .react-datepicker__year-read-view--down-arrow
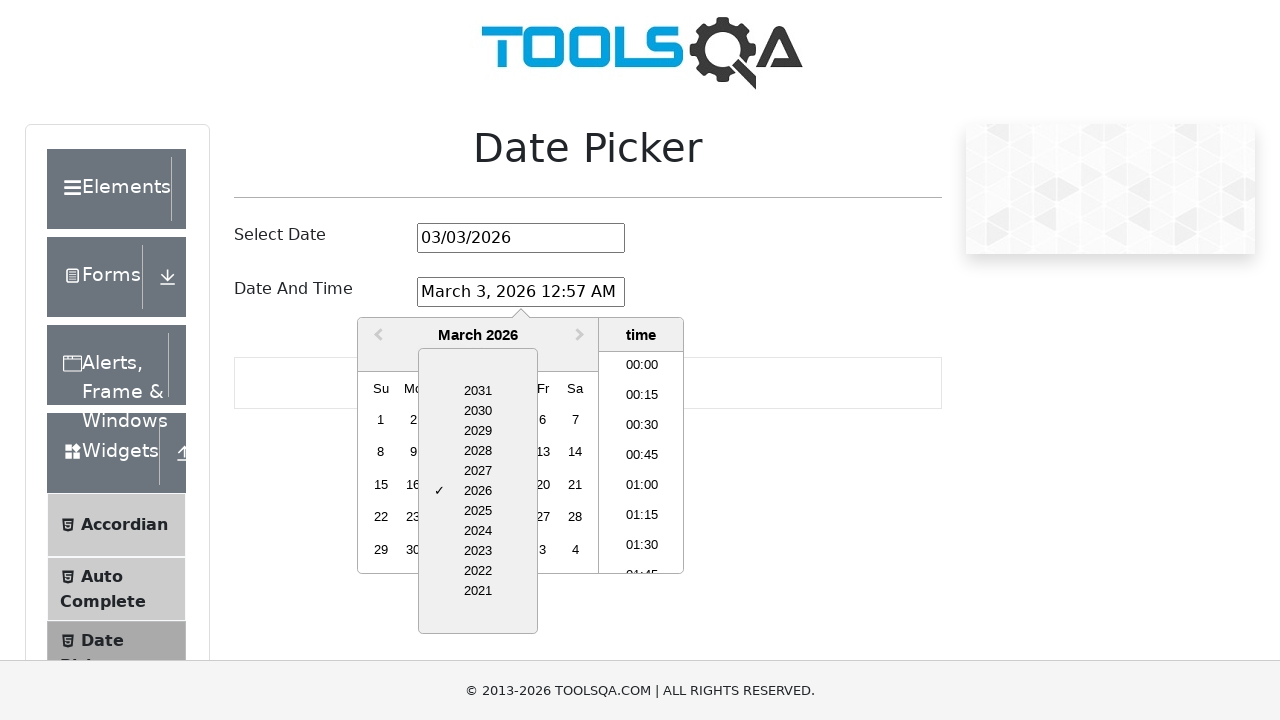

Selected 2028 from year dropdown at (478, 451) on div.react-datepicker__year-option:has-text('2028')
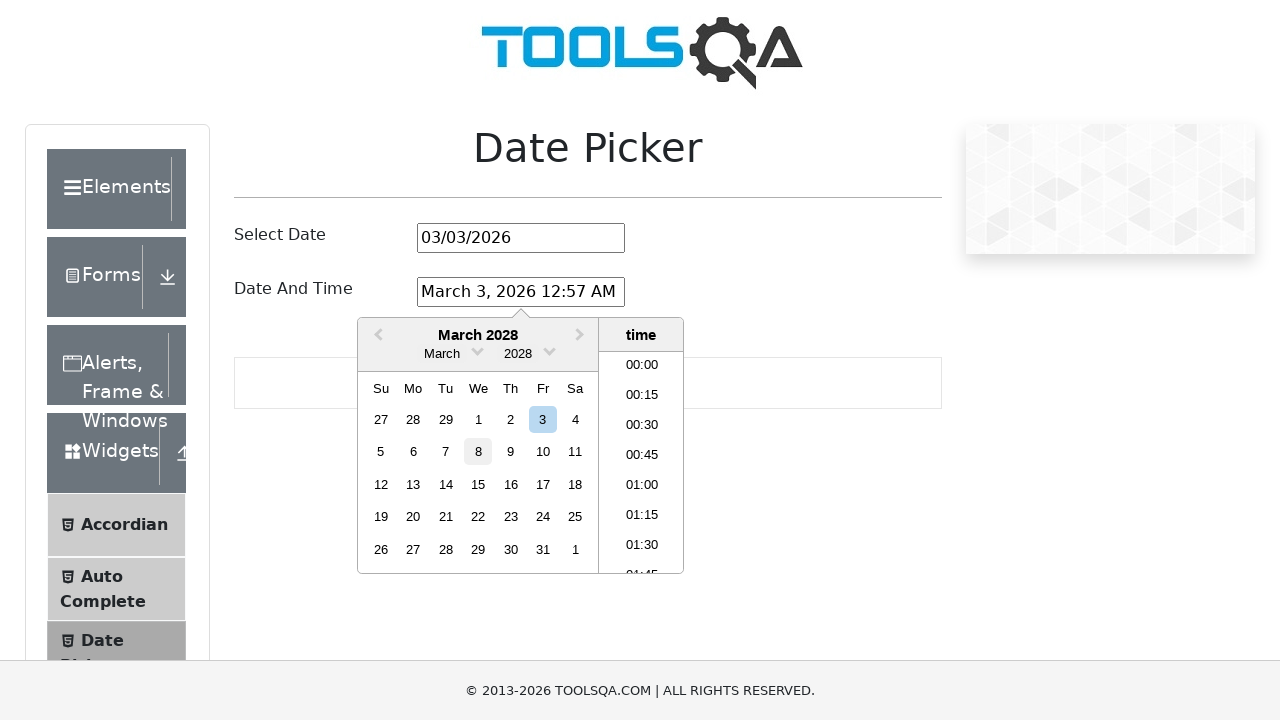

Selected day 15 (March 15th, 2028) at (478, 484) on div[aria-label*='Choose Wednesday, March 15th, 2028']
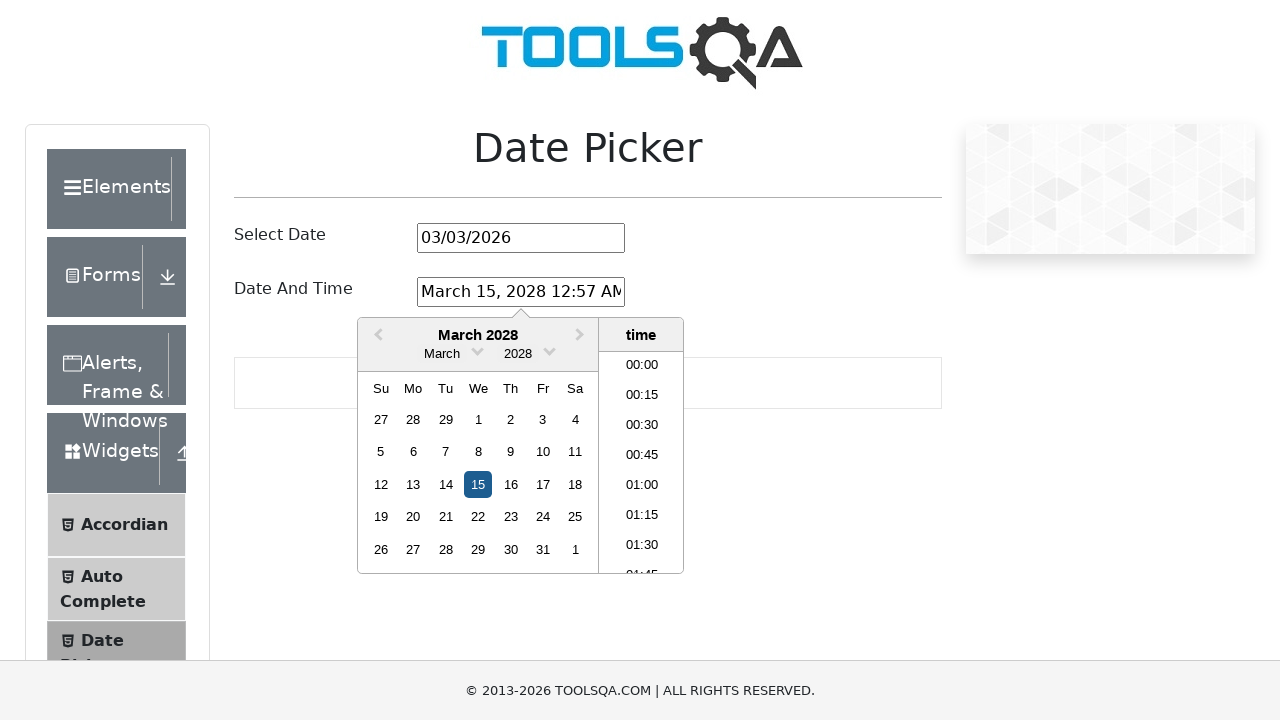

Selected 21:00 time from time picker at (642, 462) on li:has-text('21:00')
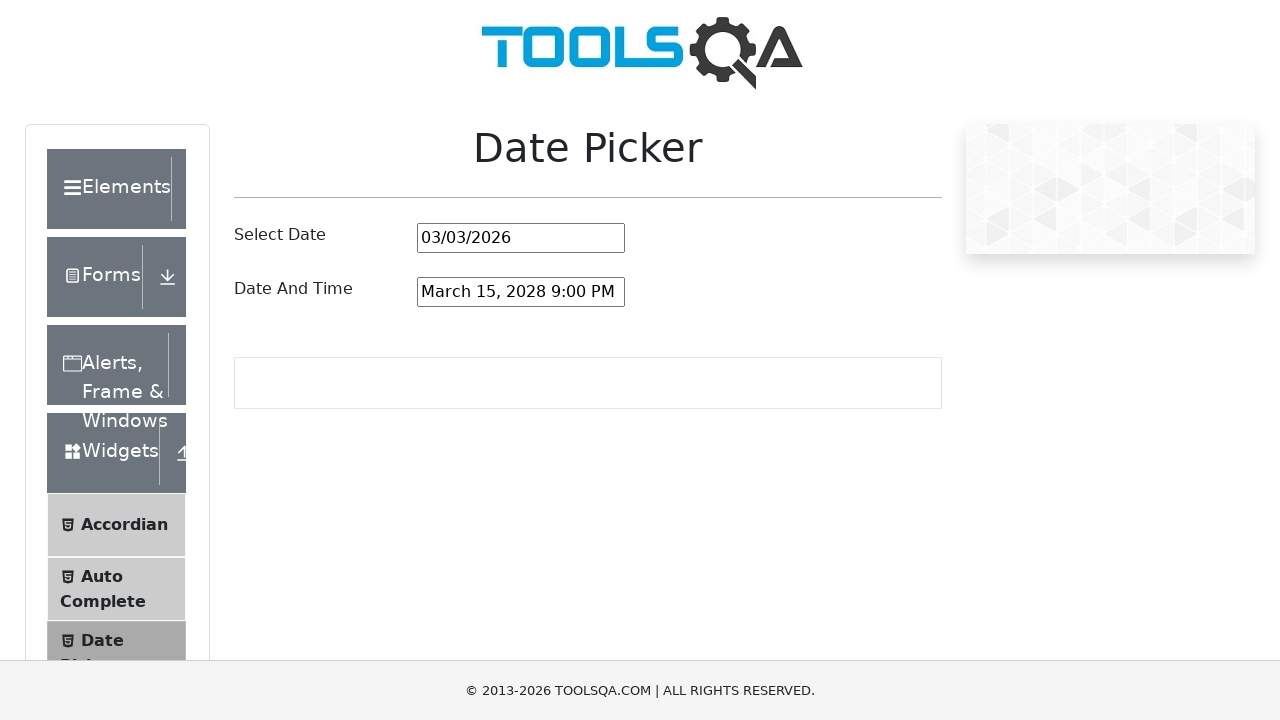

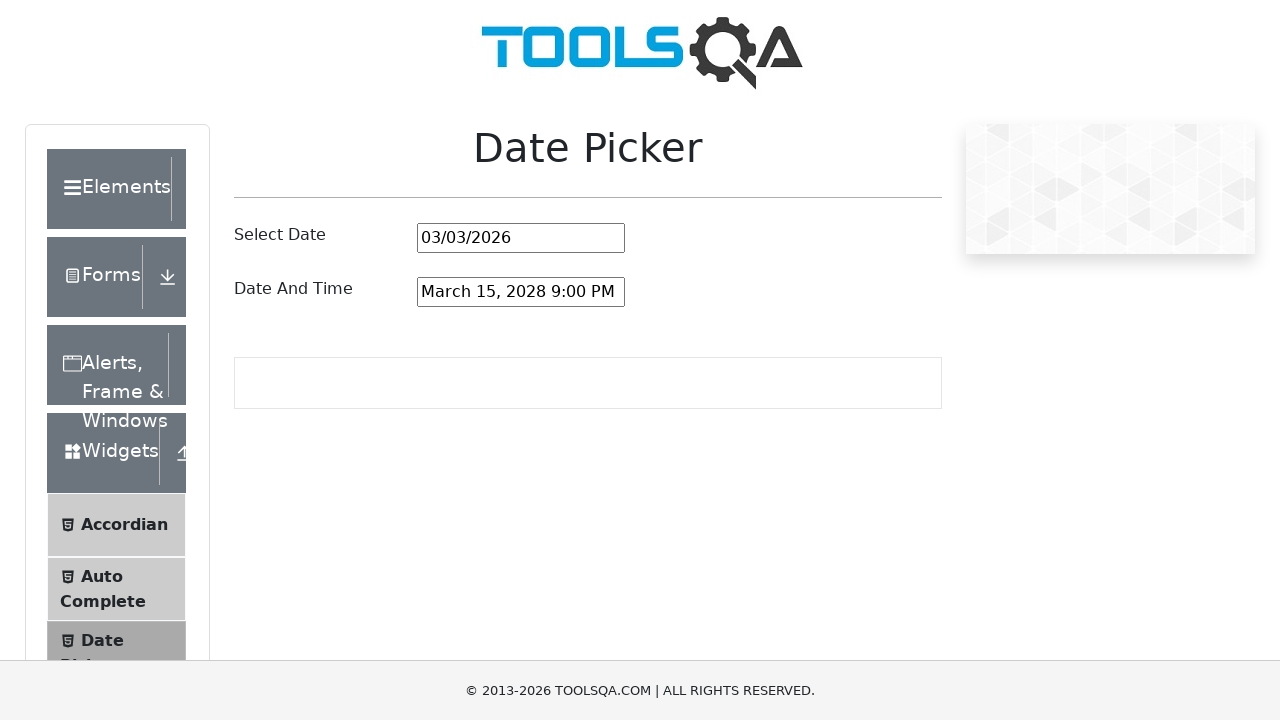